Tests that Tab key closes listbox and selects the highlighted option

Starting URL: https://www.w3.org/WAI/ARIA/apg/patterns/combobox/examples/combobox-select-only/

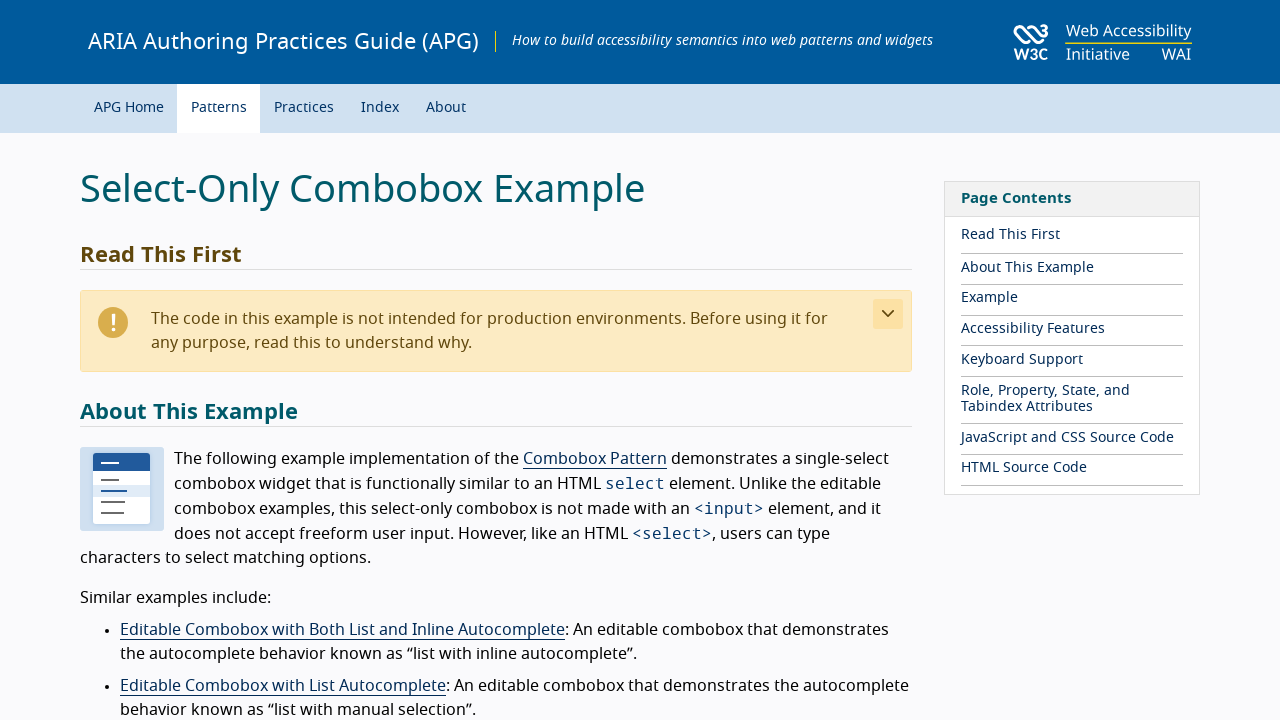

Located combobox element with id 'combo1'
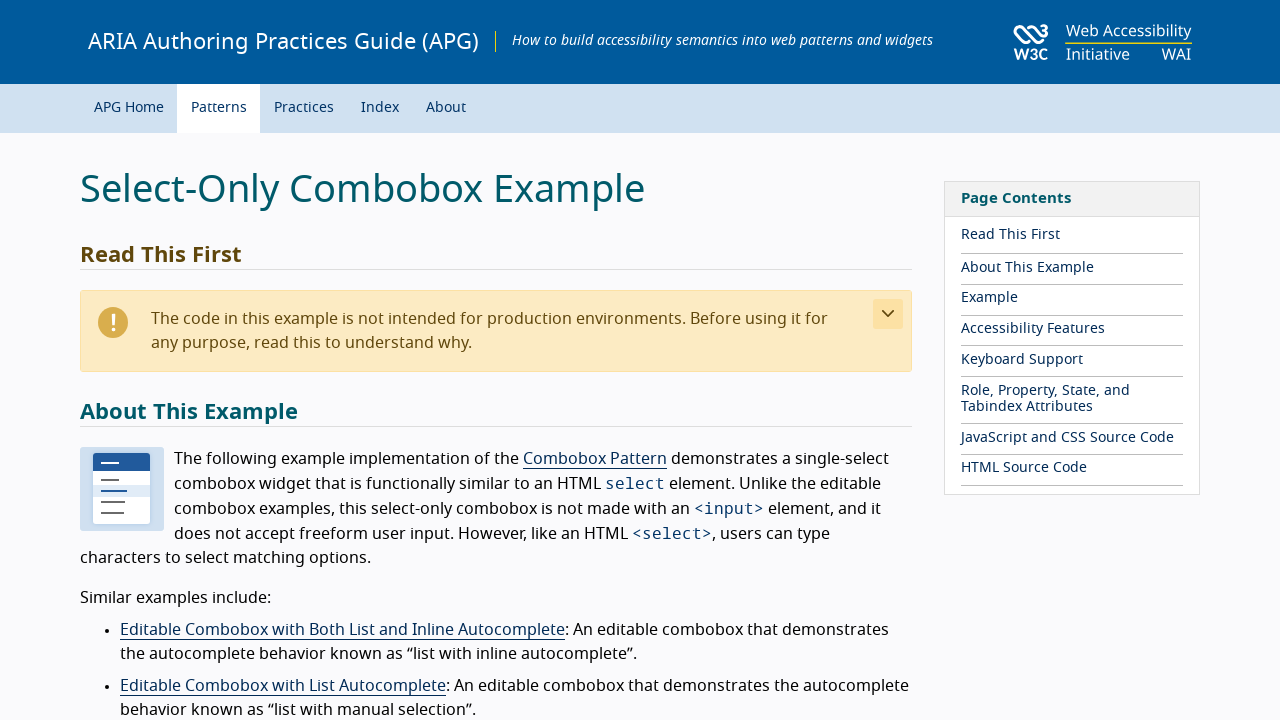

Located listbox element with id 'listbox1'
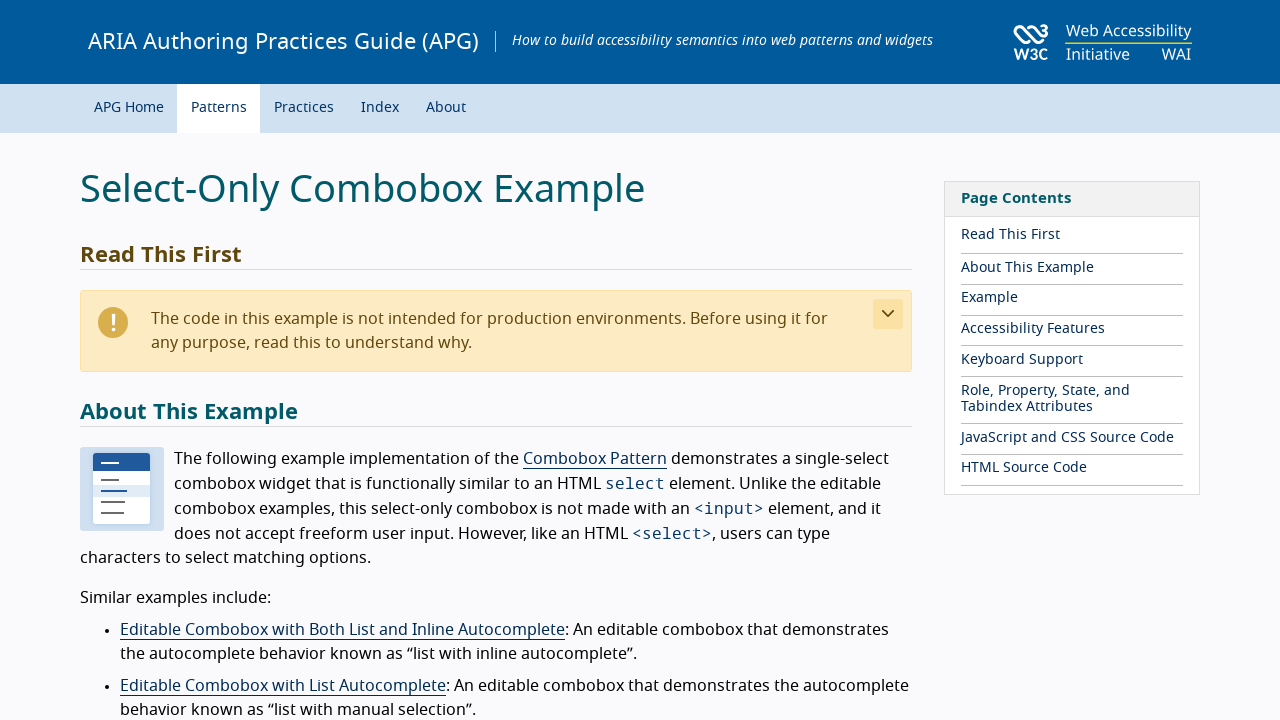

Located fourth option in listbox
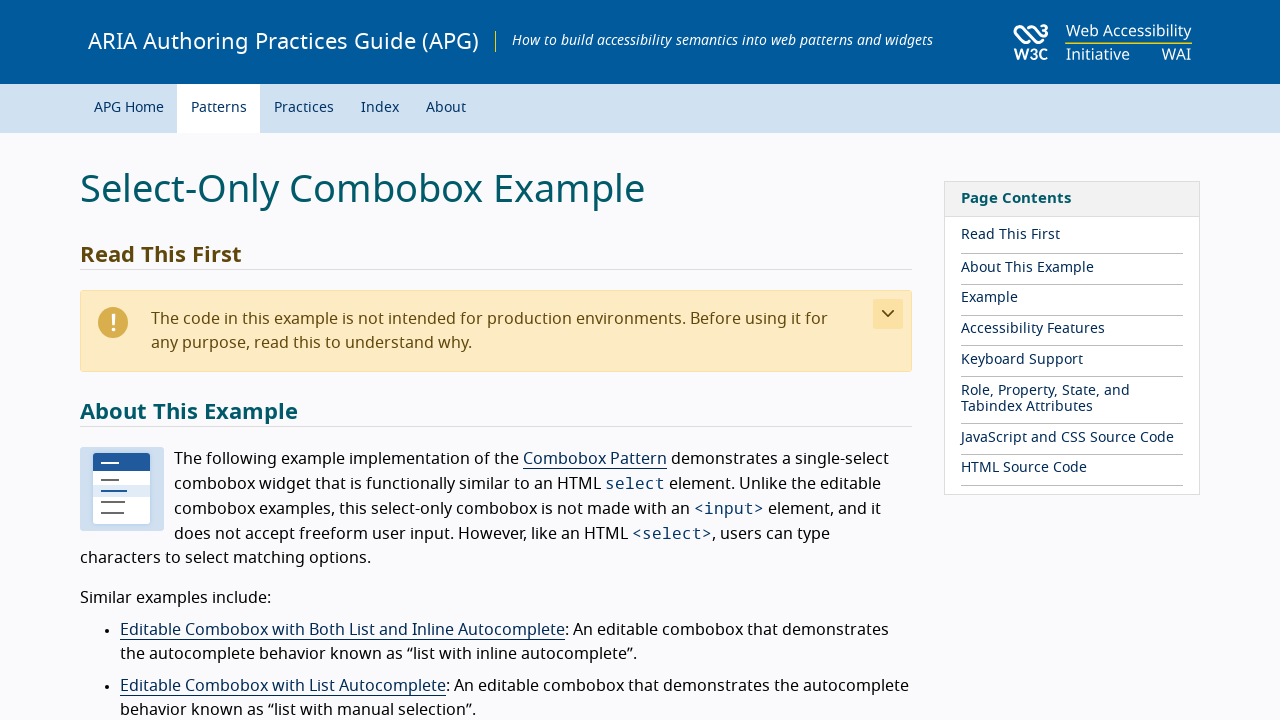

Pressed Enter to open combobox on #combo1
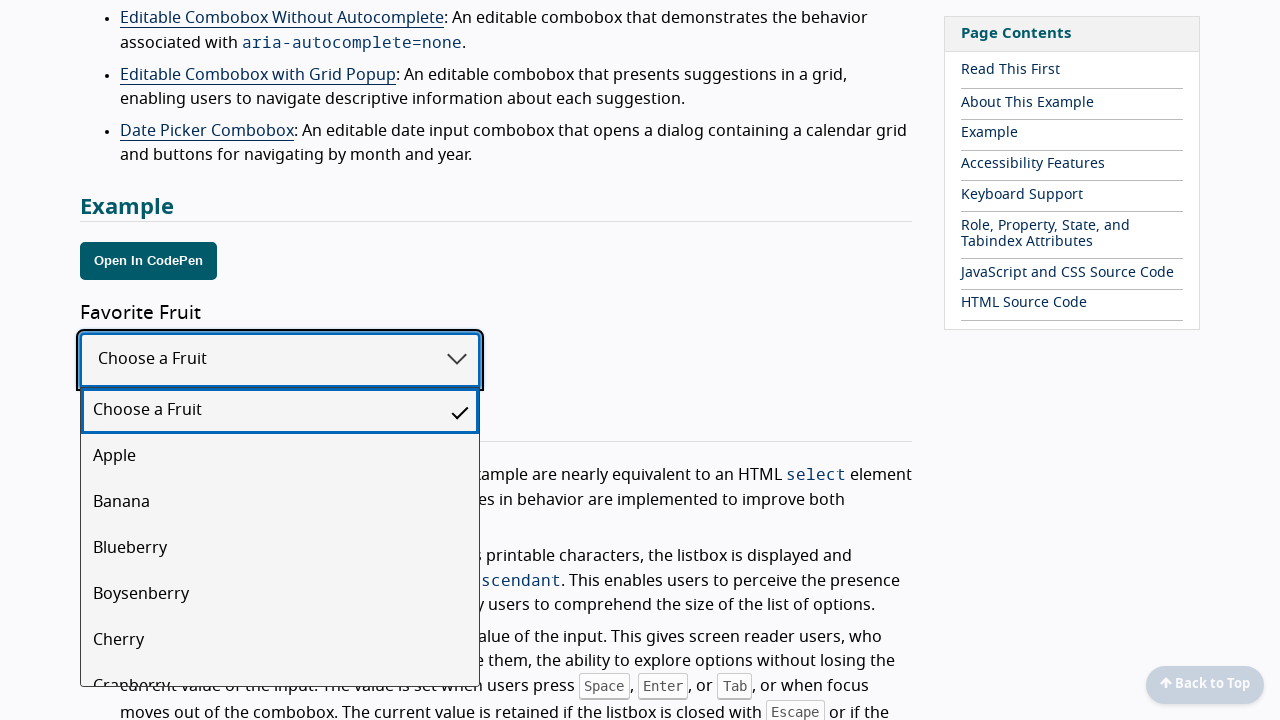

Pressed ArrowDown to move to second option on #combo1
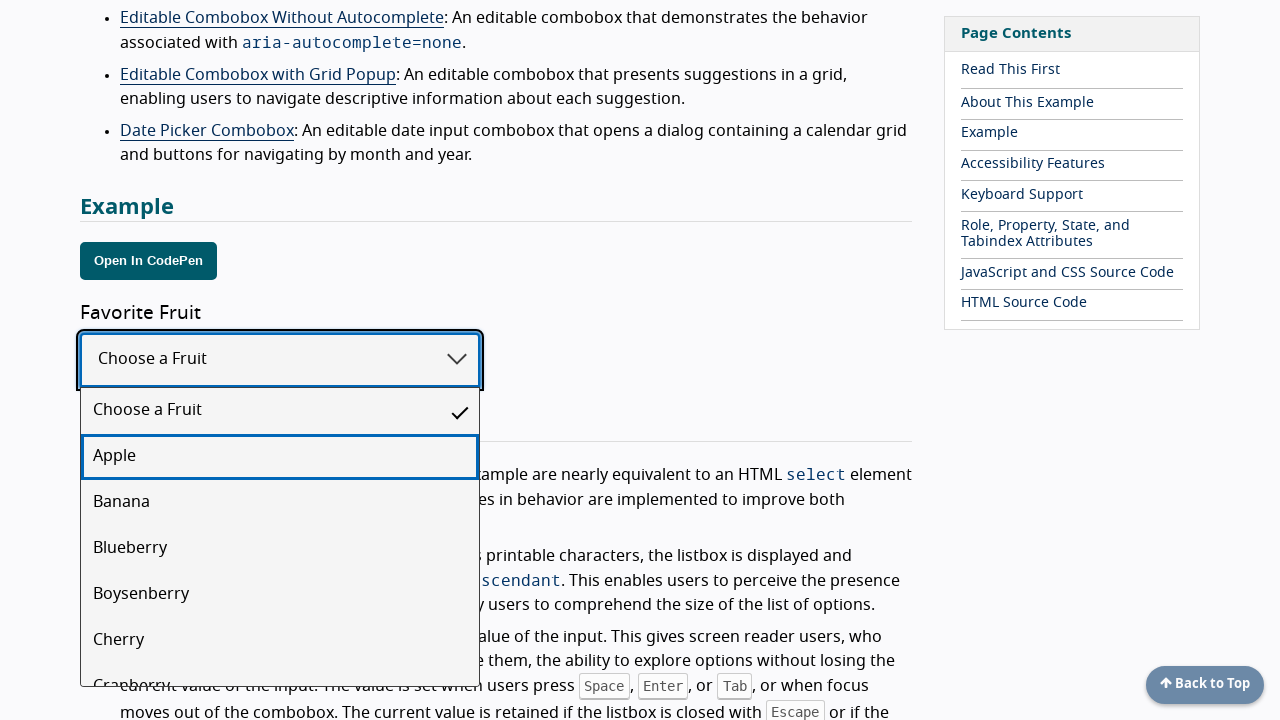

Pressed ArrowDown to move to third option on #combo1
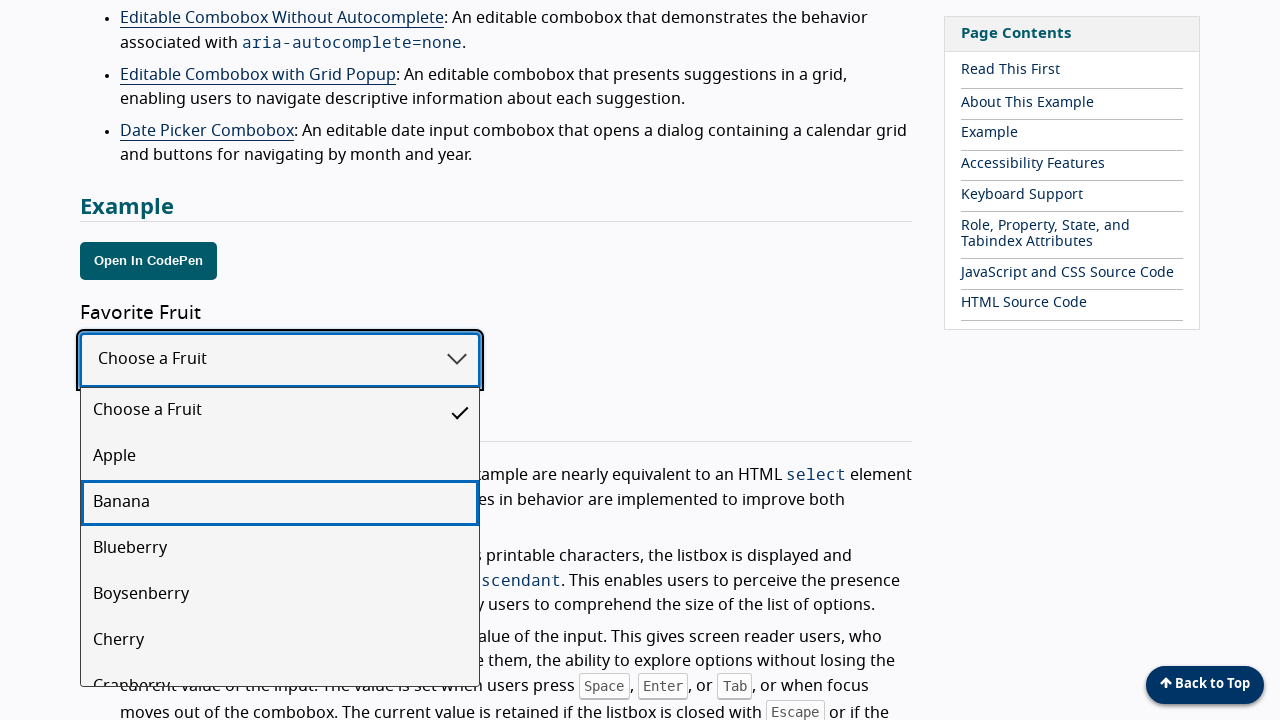

Pressed ArrowDown to move to fourth option on #combo1
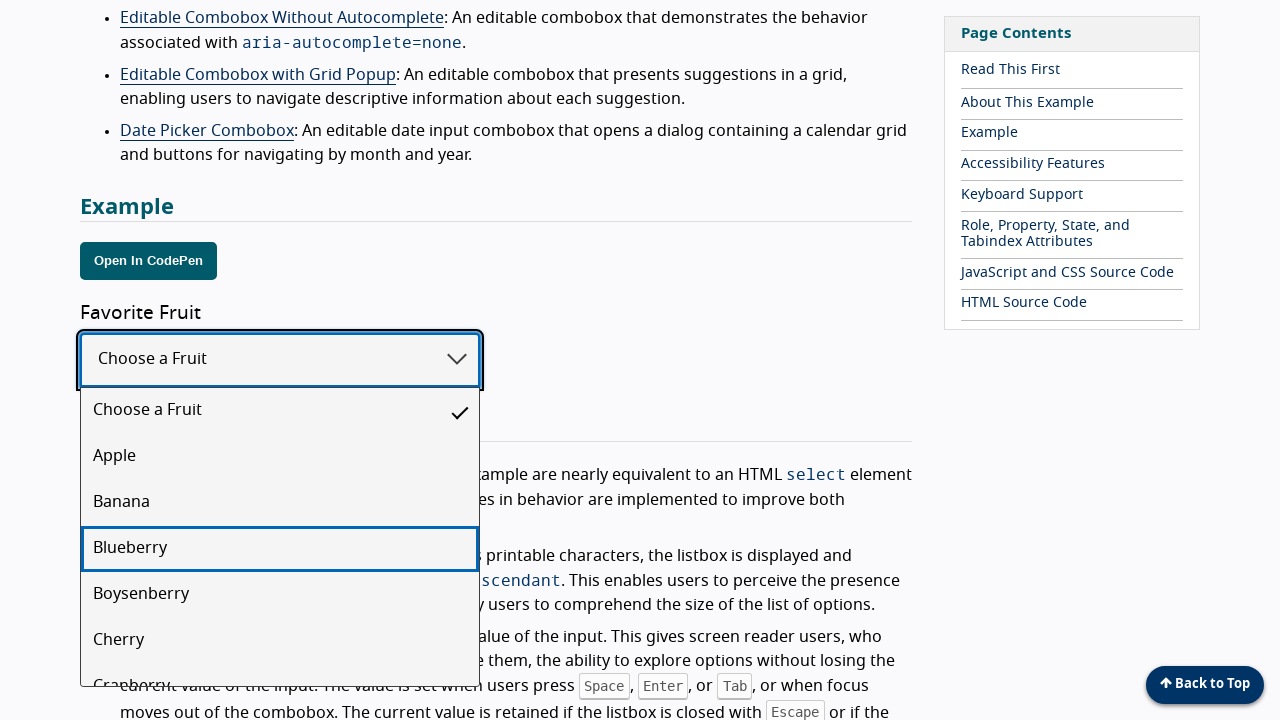

Retrieved fourth option text: 'Blueberry'
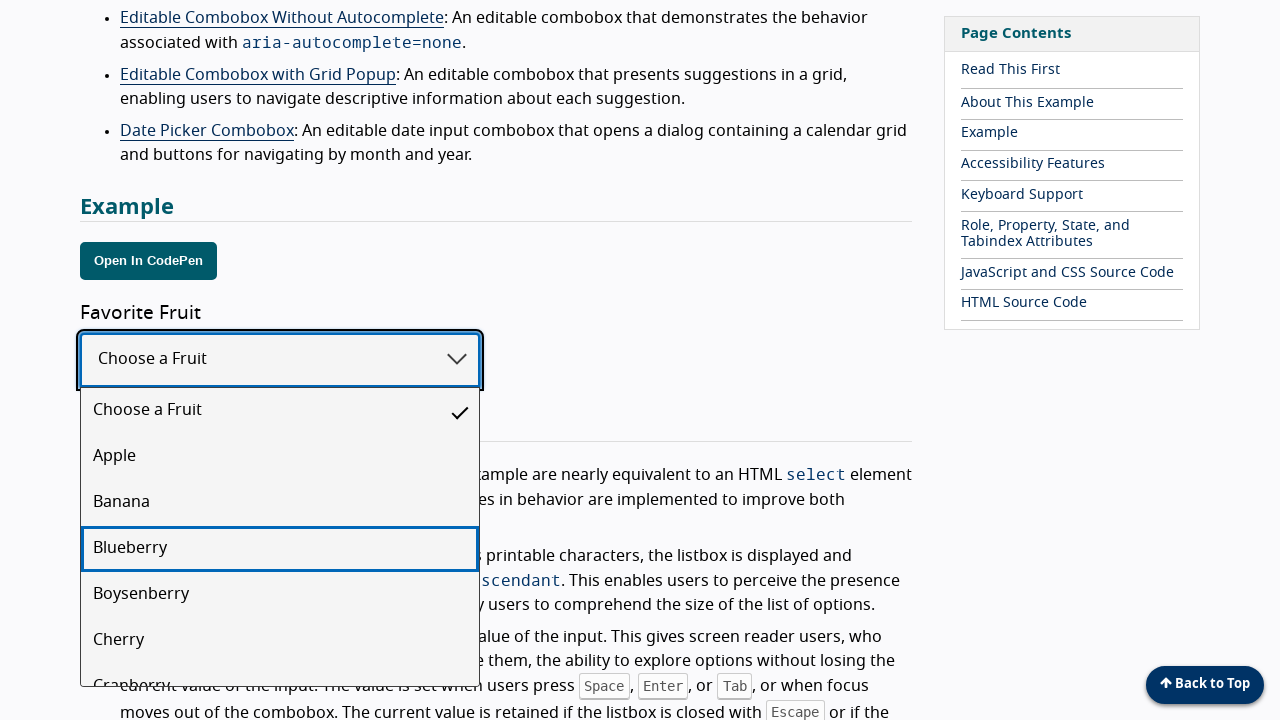

Pressed Tab to close listbox and select option on #combo1
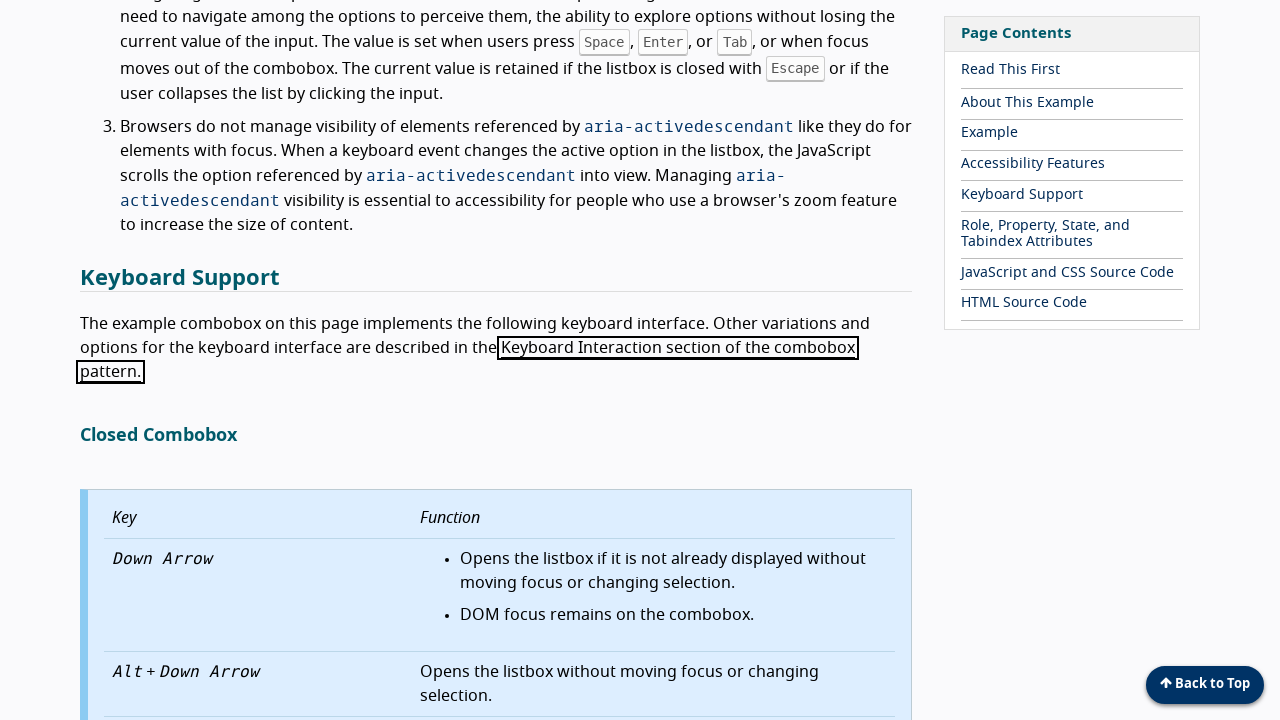

Verified that listbox is not visible after Tab press
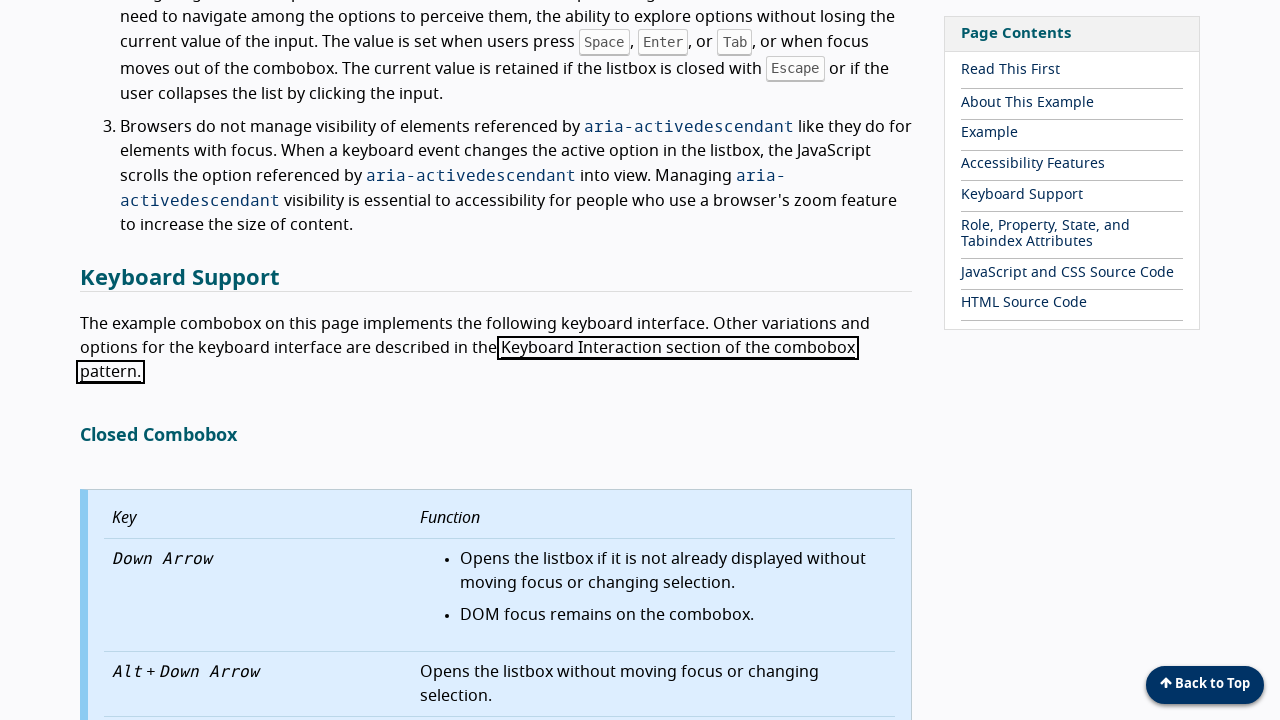

Verified that combobox displays the selected fourth option
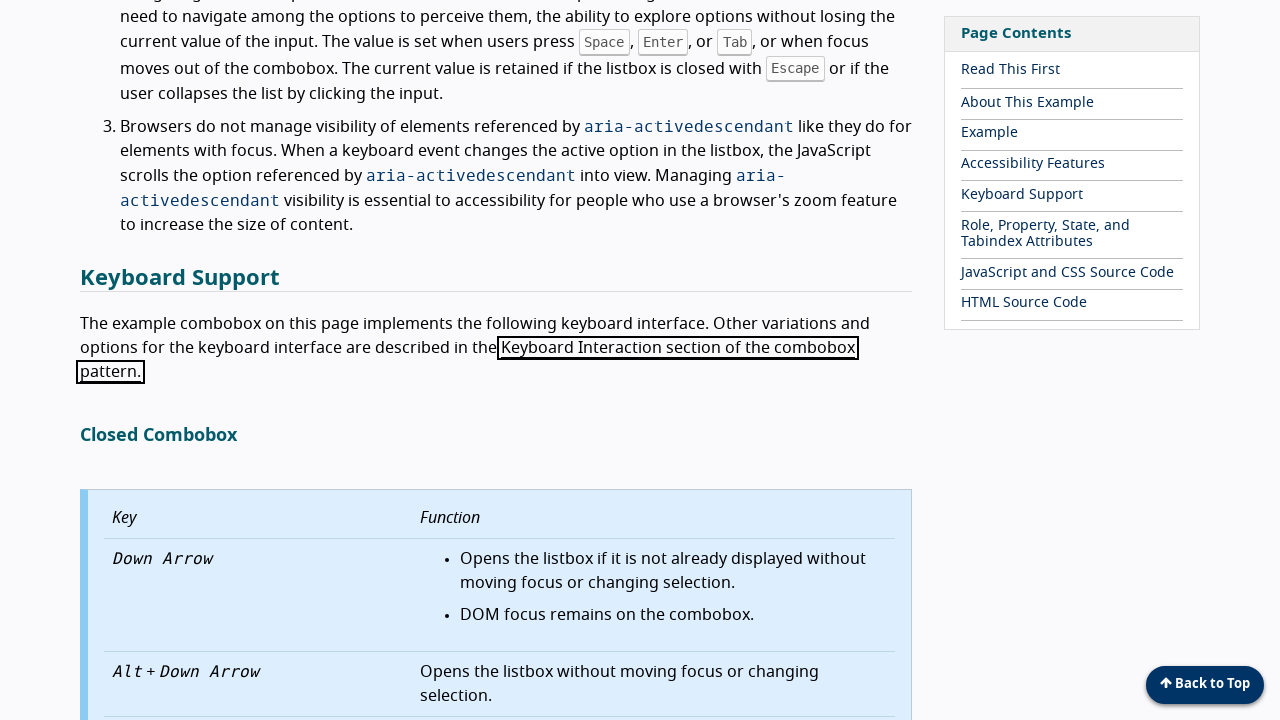

Verified that fourth option has aria-selected='true'
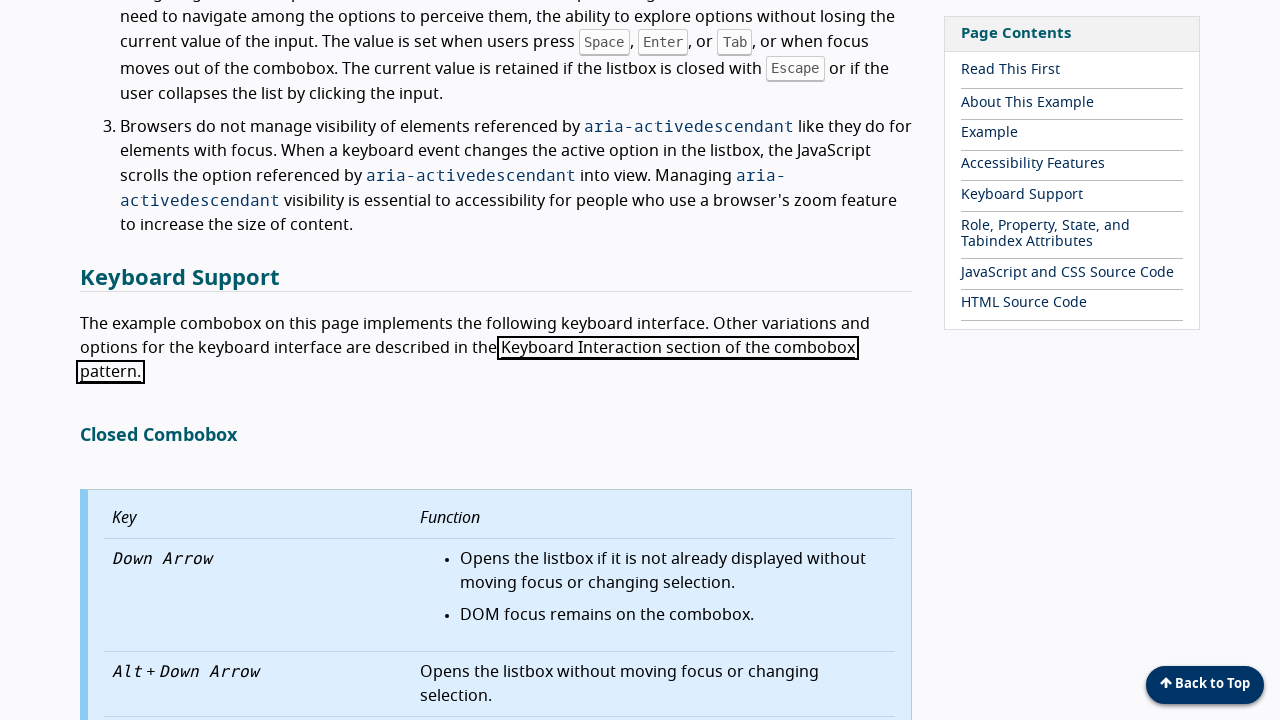

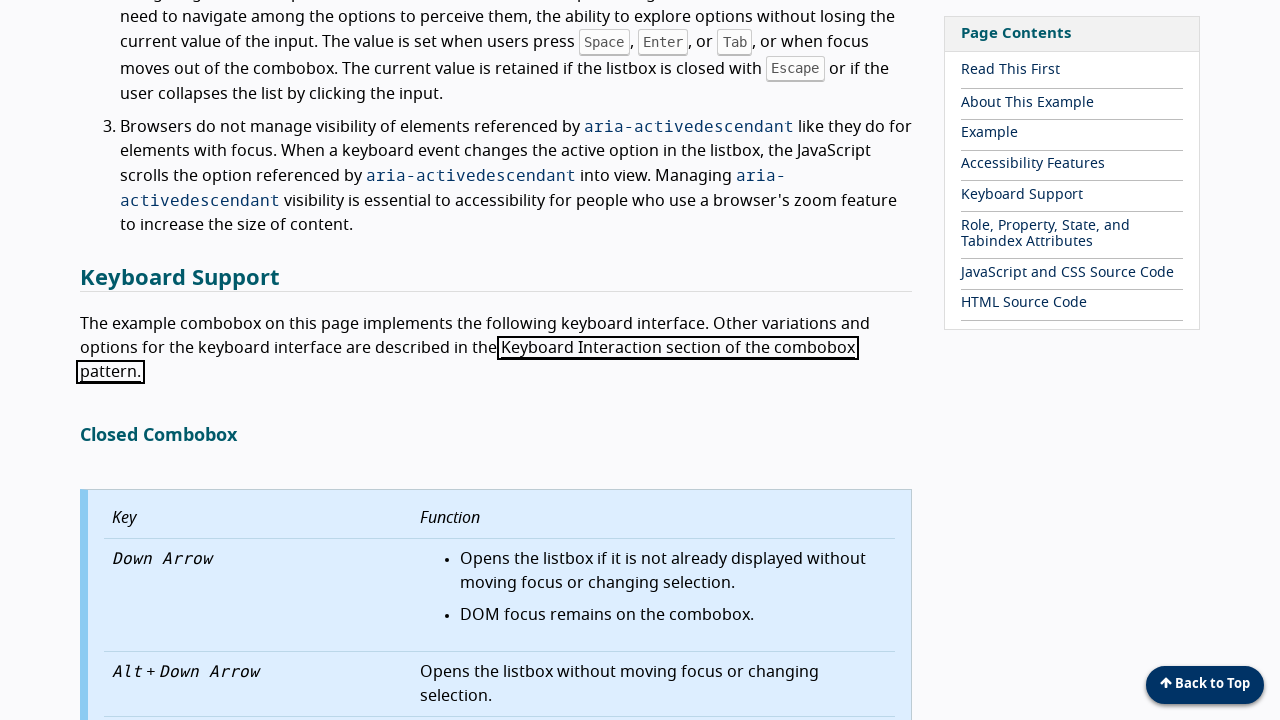